Tests window handling functionality by clicking a link that opens a new window and switching between windows

Starting URL: https://www.globalsqa.com/demo-site/frames-and-windows/

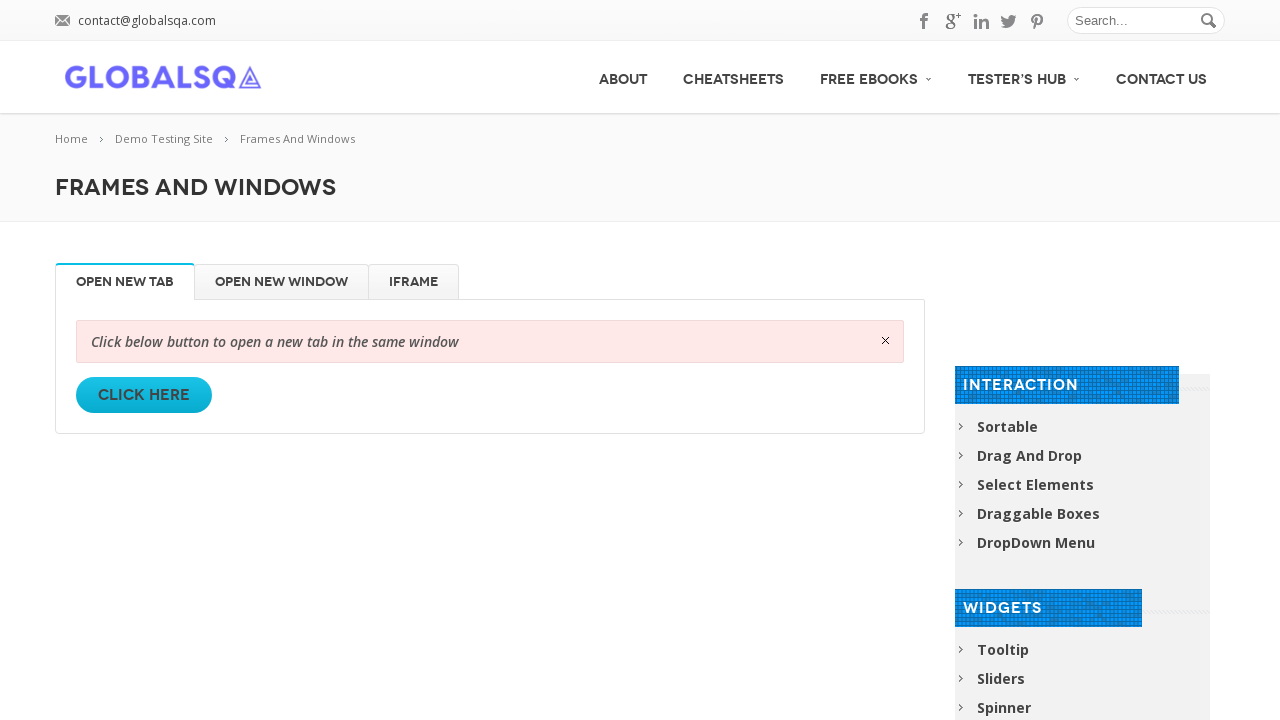

Clicked link to open new window/tab at (144, 395) on xpath=//*[@id='post-2632']/div[2]/div/div/div[1]/a
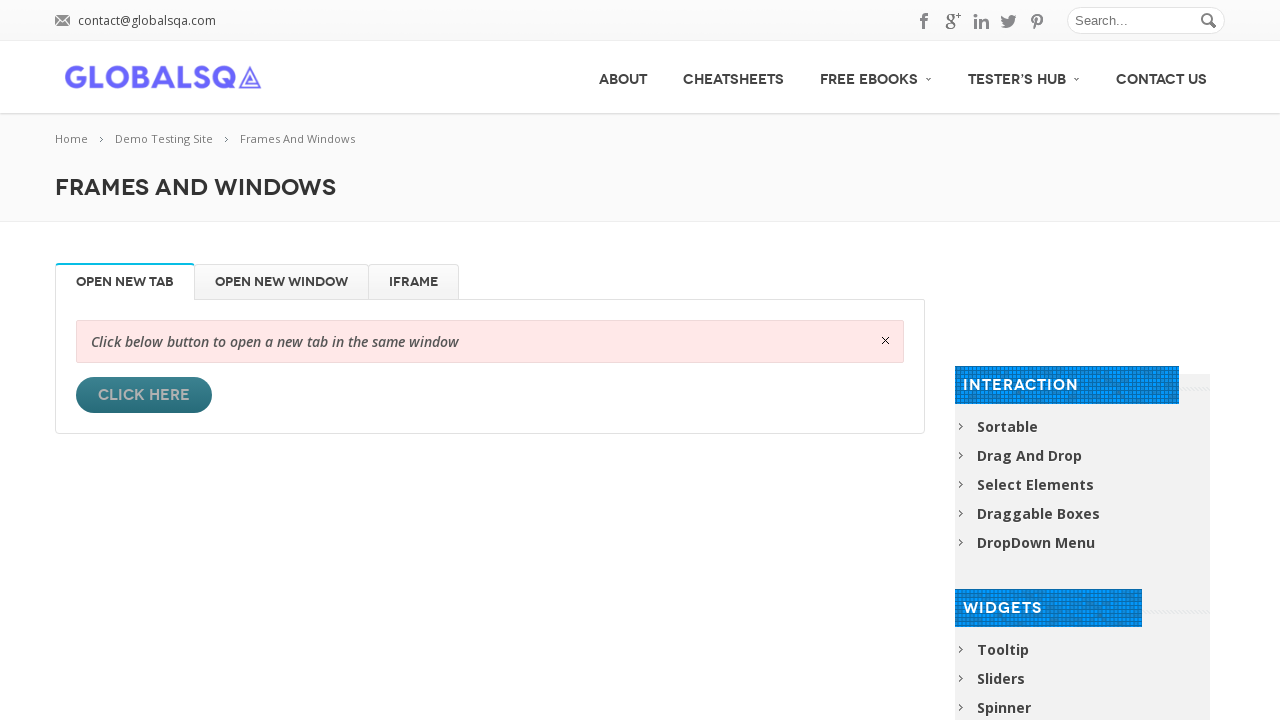

New window/tab opened and captured at (144, 395) on xpath=//*[@id='post-2632']/div[2]/div/div/div[1]/a
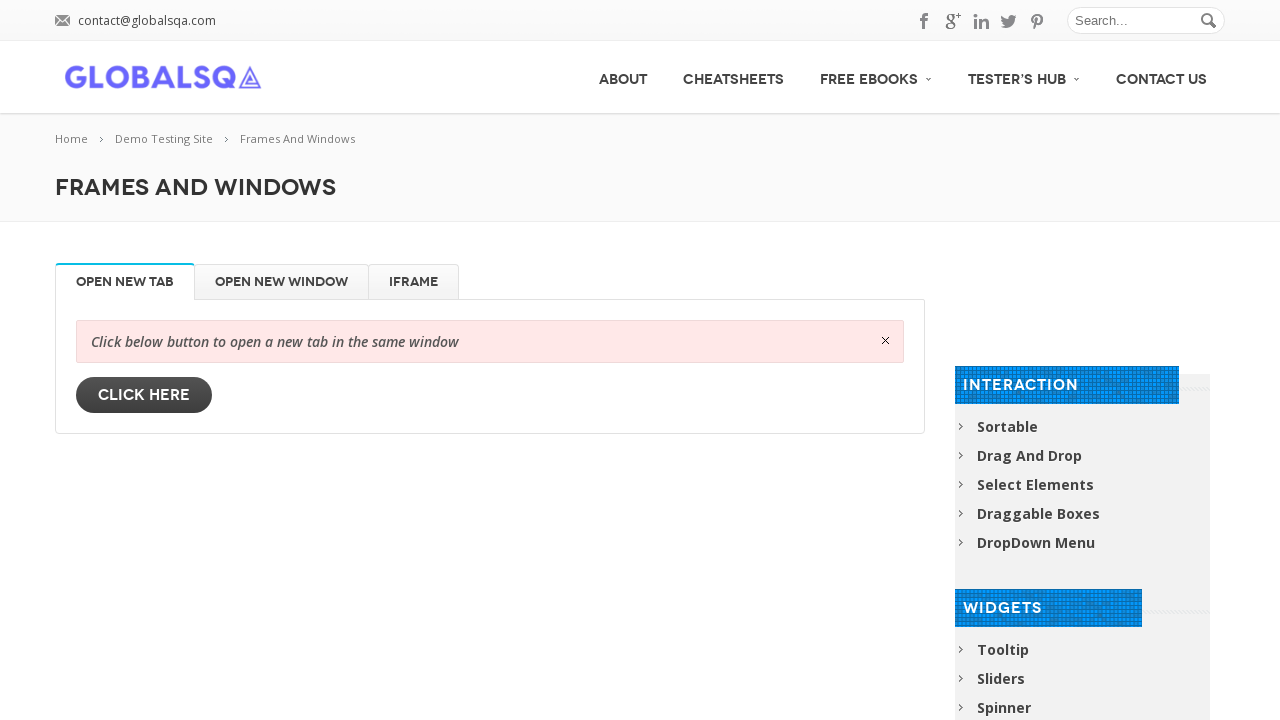

Captured original window URL: https://www.globalsqa.com/demo-site/frames-and-windows/
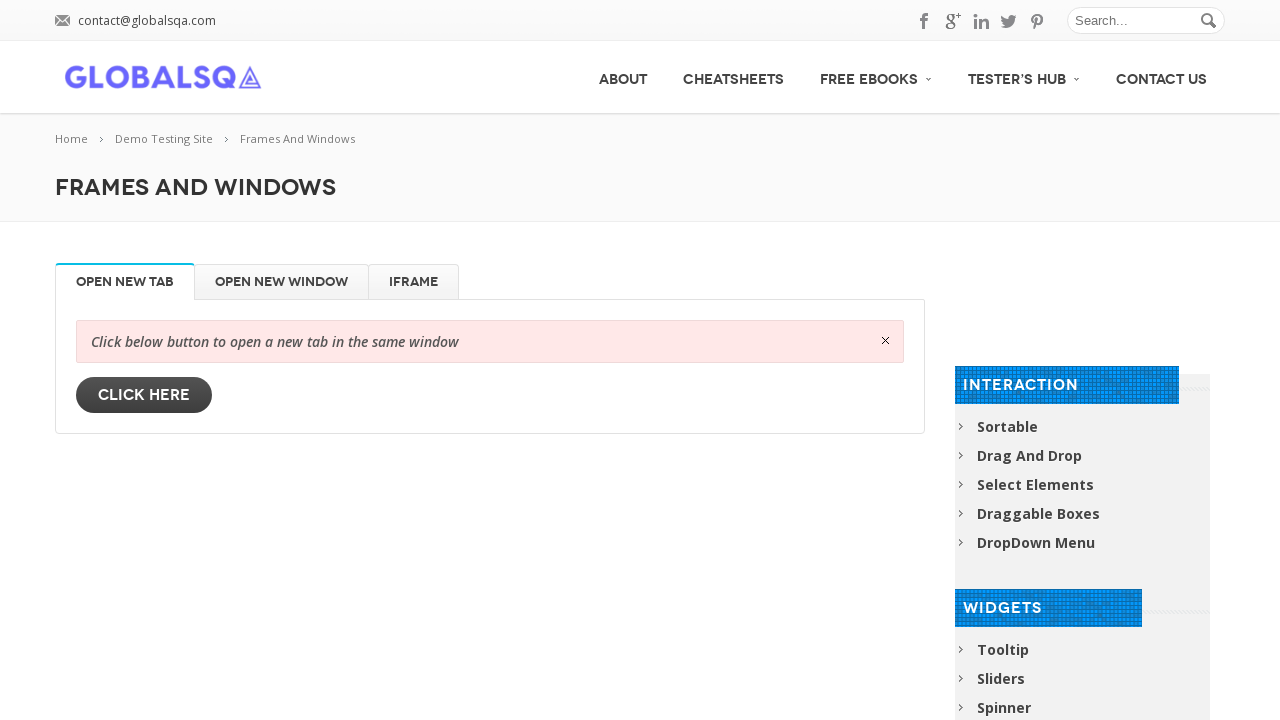

Captured new window URL: https://www.globalsqa.com/demo-site/frames-and-windows/#
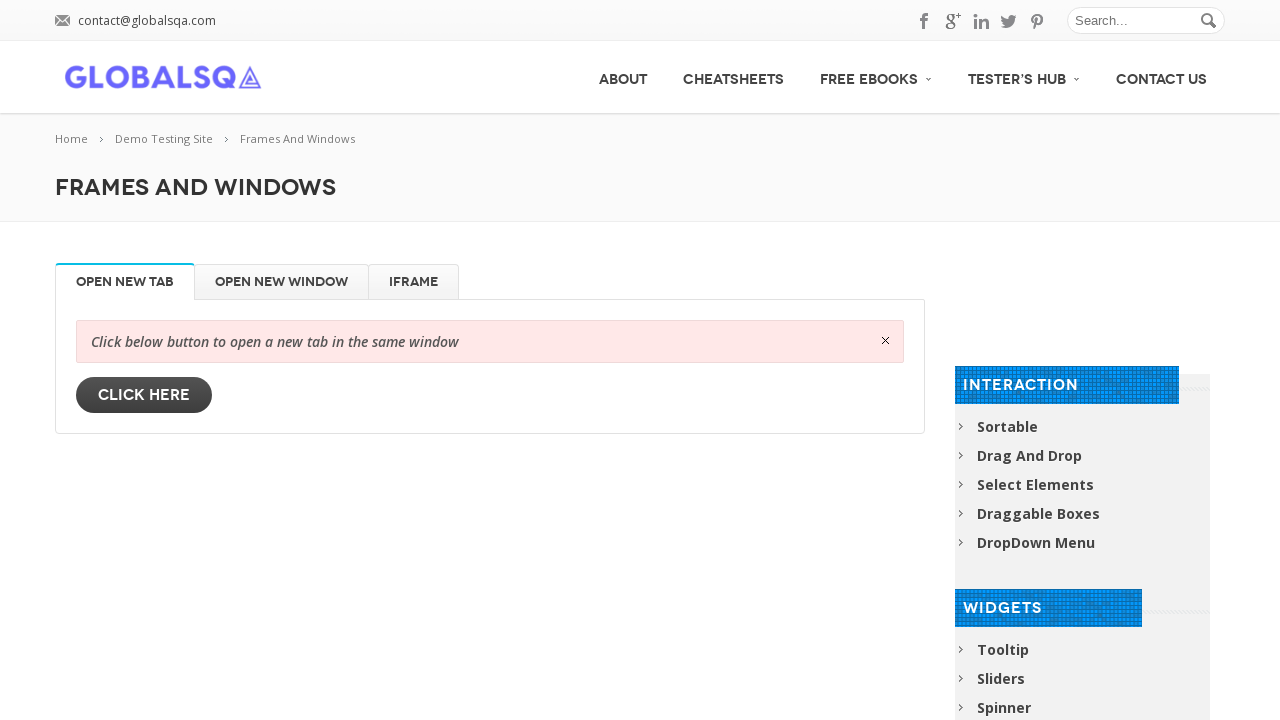

Window handling test completed - original window remains active
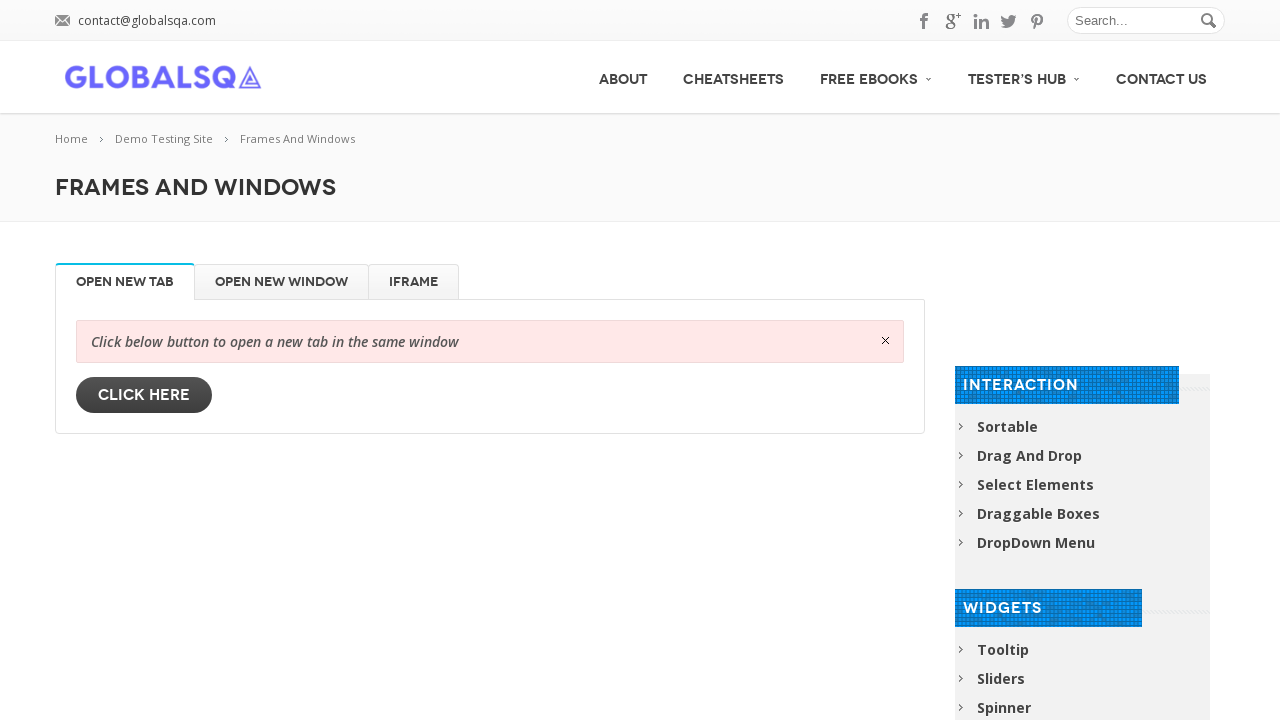

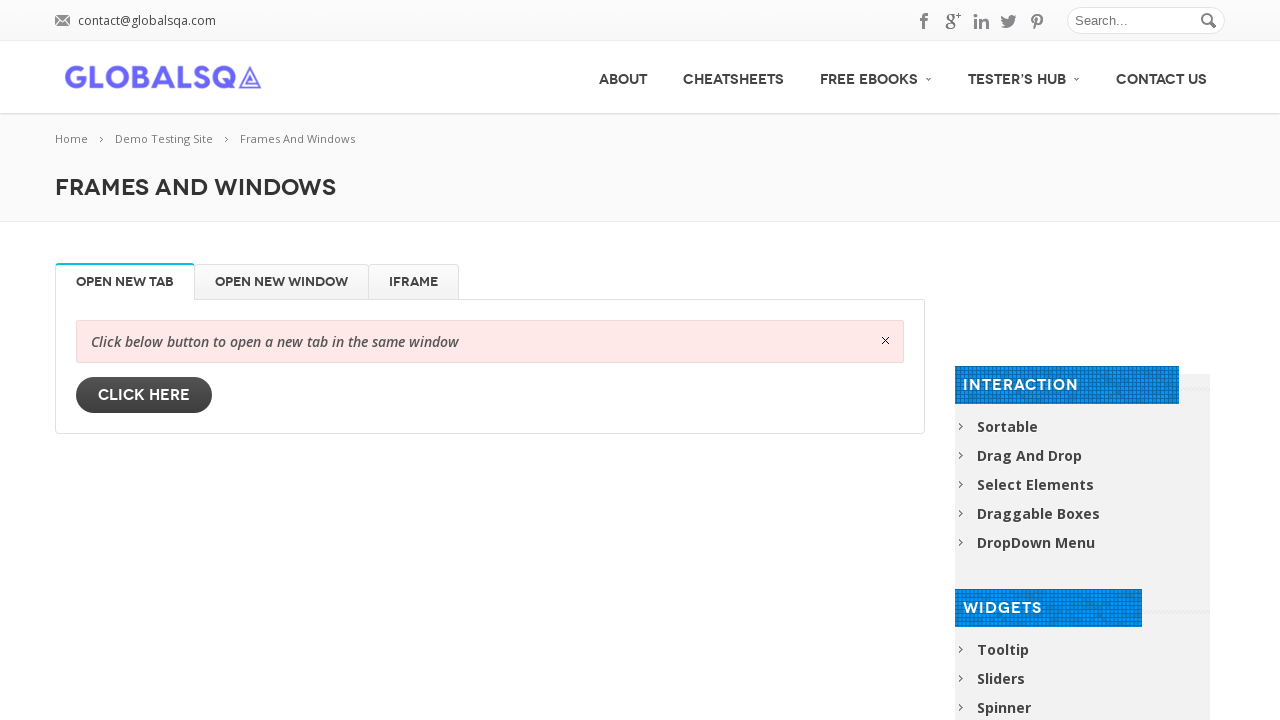